Tests JavaScript alert handling by interacting with different types of alerts: simple alert, confirm dialog, and prompt dialog

Starting URL: https://practice.cydeo.com/javascript_alerts

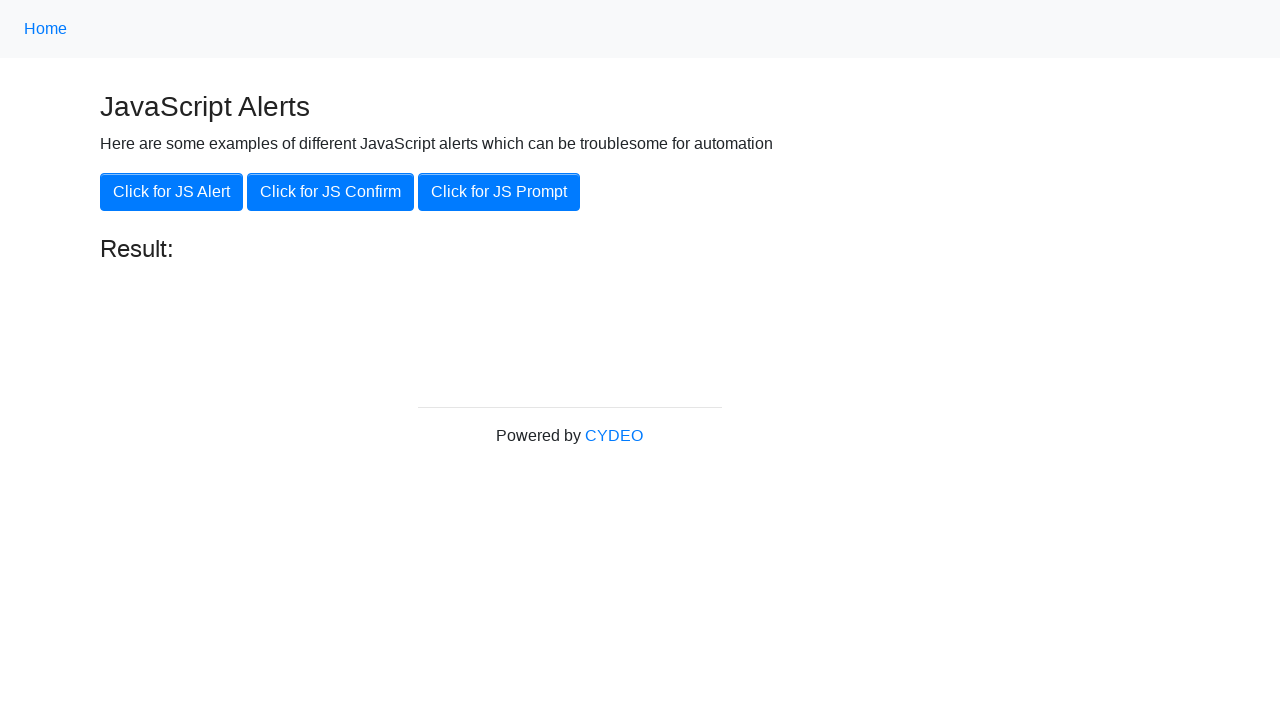

Navigated to JavaScript alerts practice page
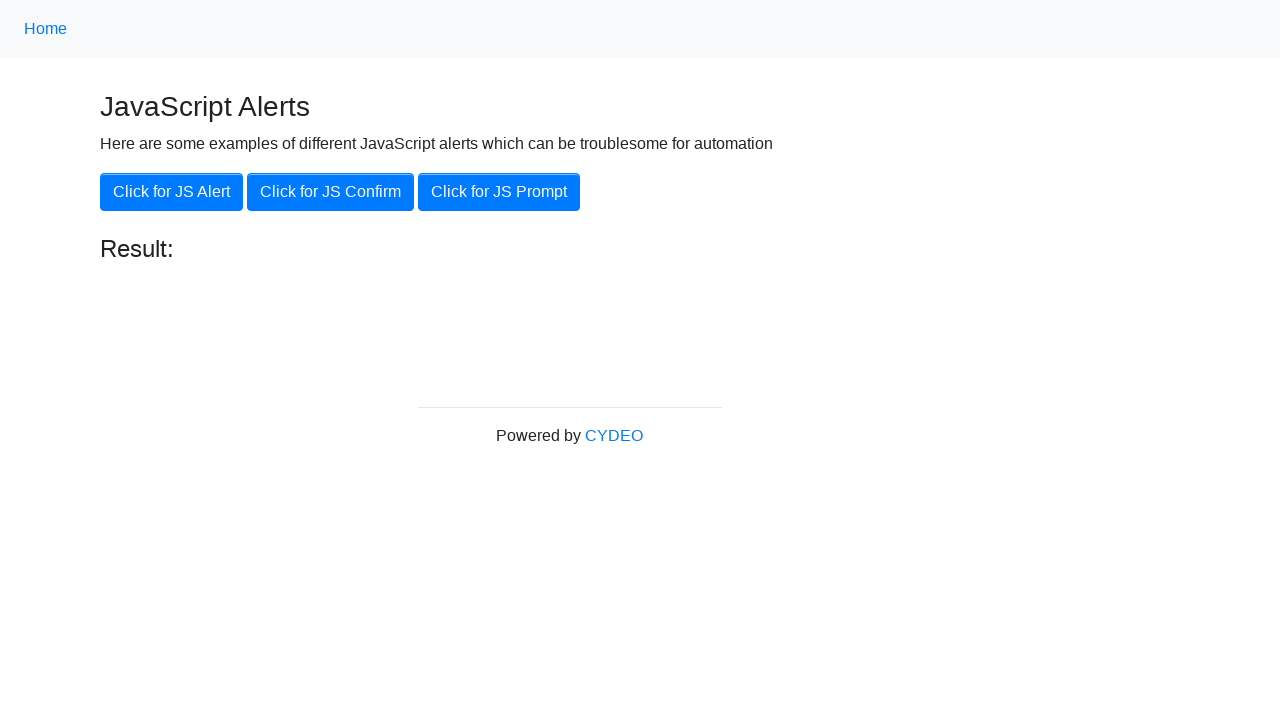

Clicked button to trigger simple JS alert at (172, 192) on xpath=//button[.='Click for JS Alert']
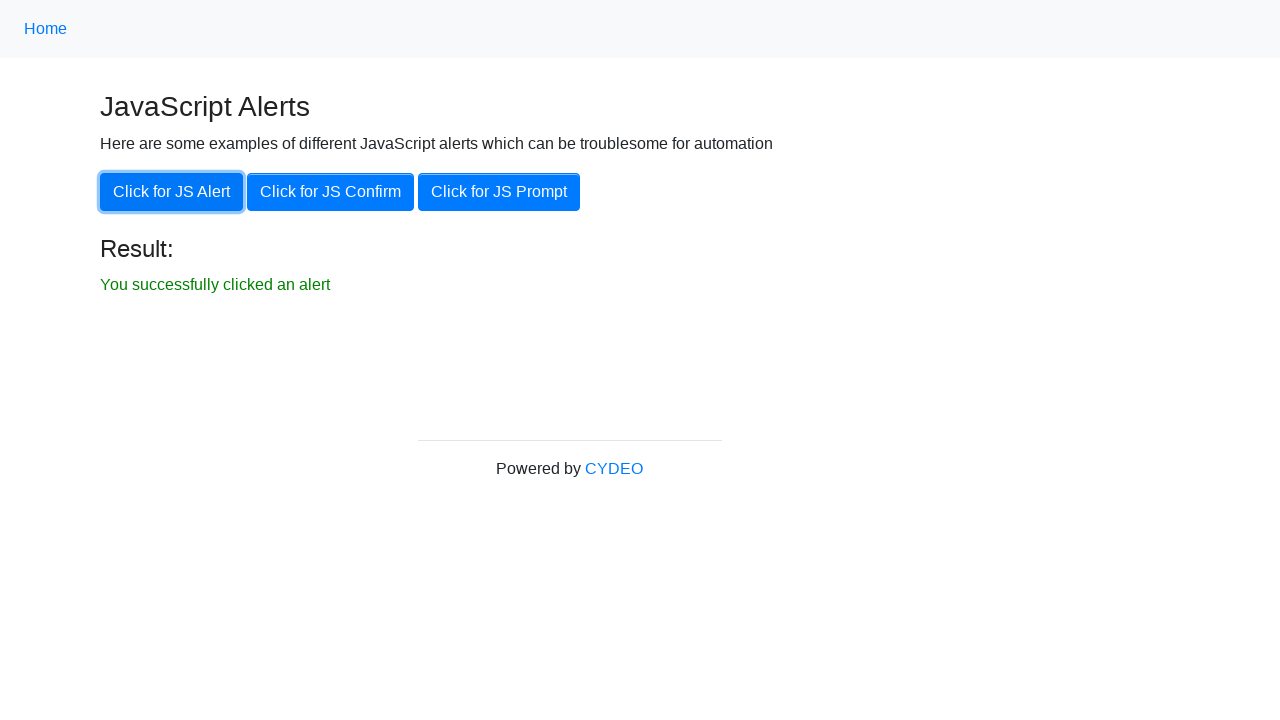

Set up listener and accepted simple alert
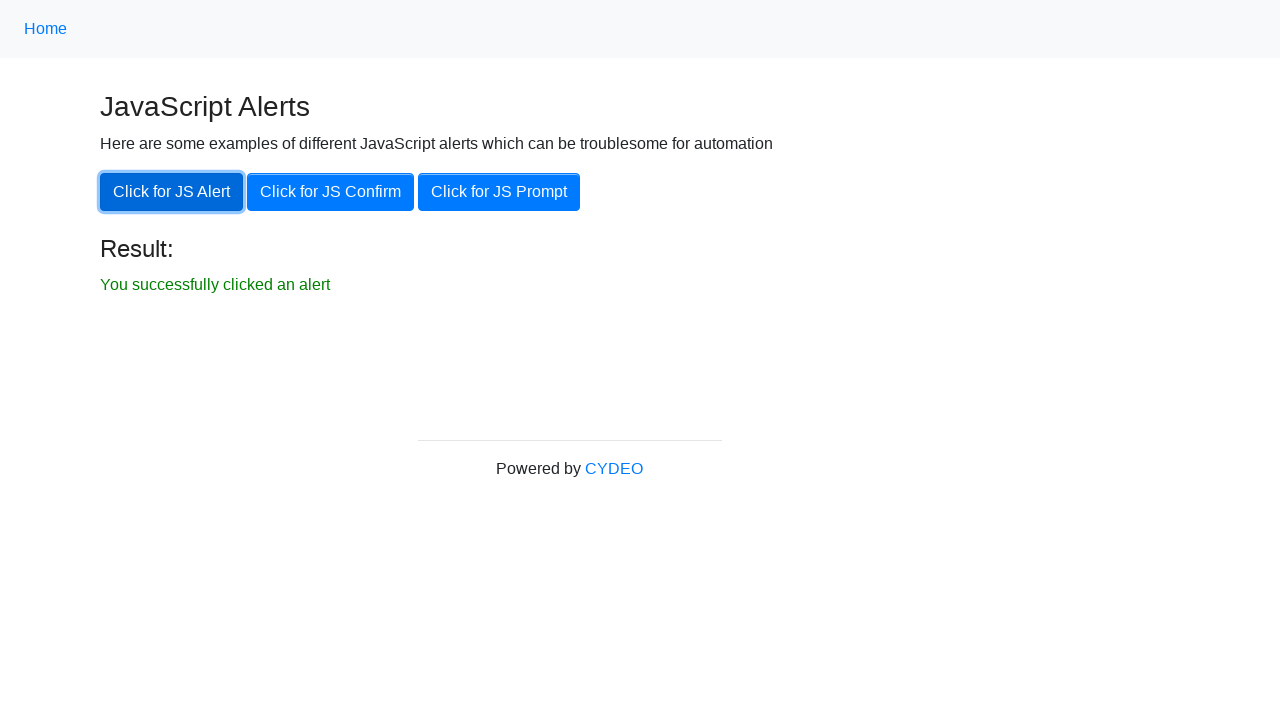

Clicked button to trigger JS confirm dialog at (330, 192) on xpath=//button[.='Click for JS Confirm']
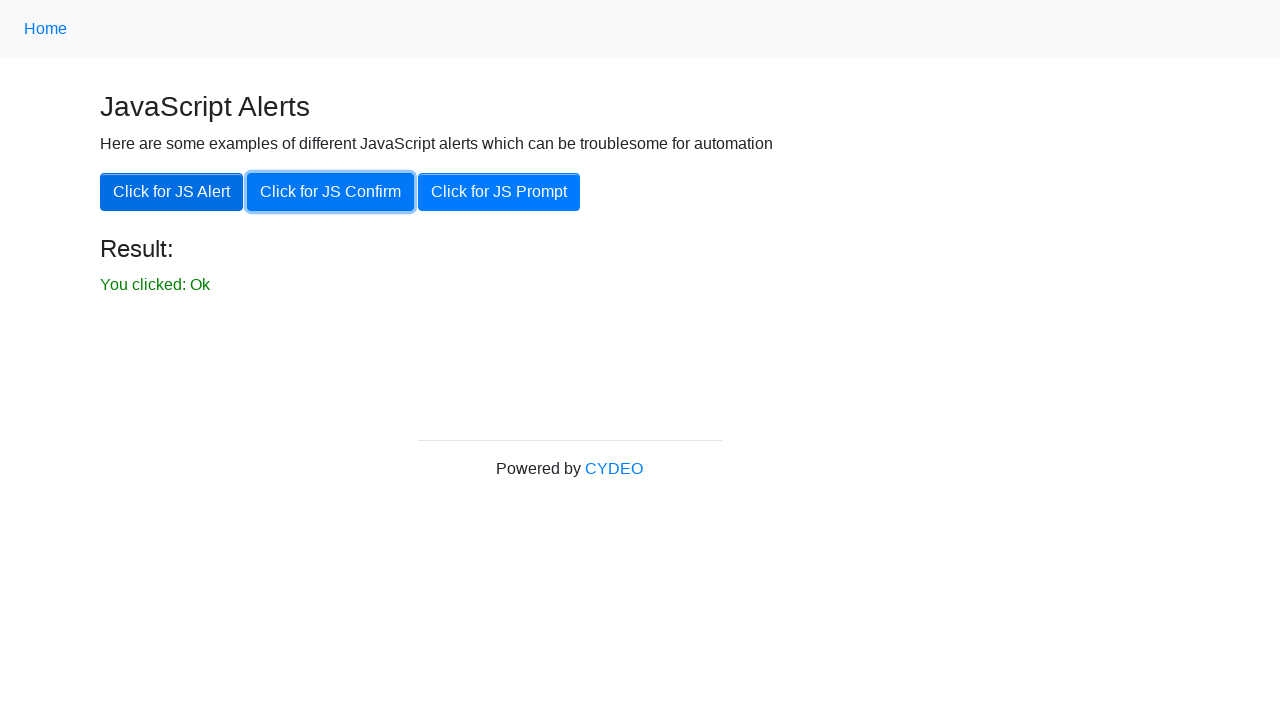

Set up listener to dismiss confirm dialog
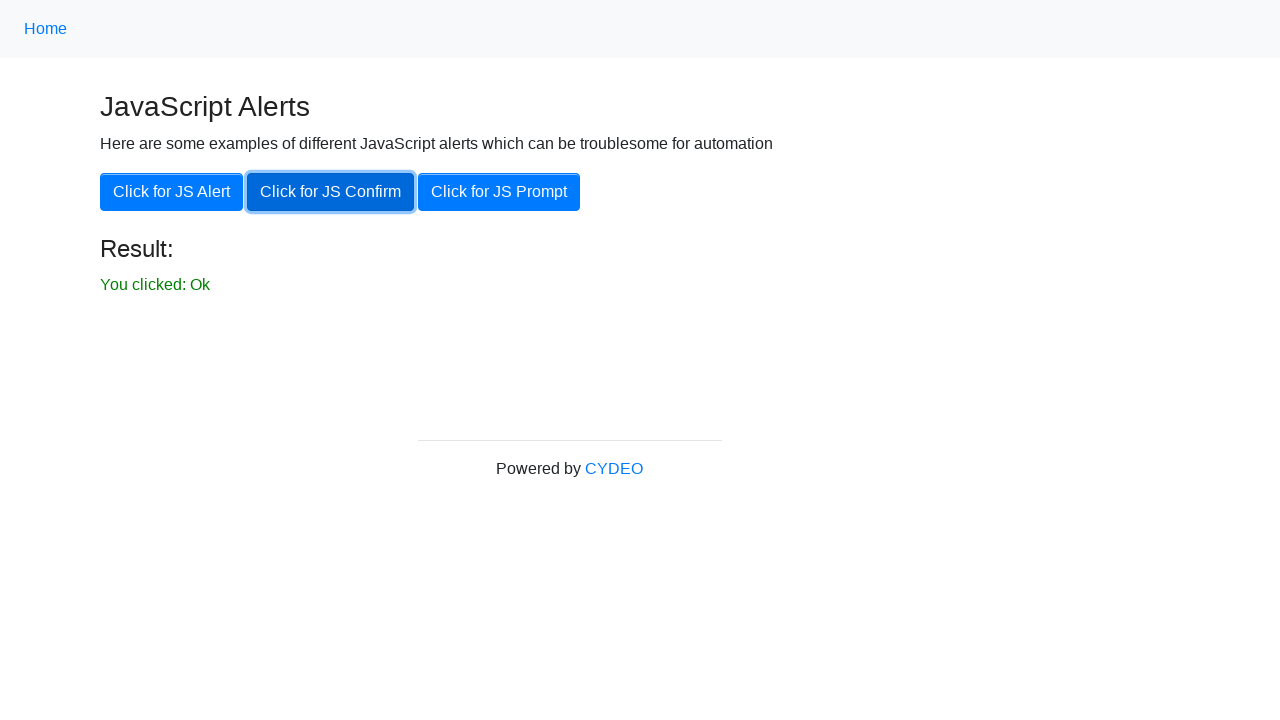

Clicked button to trigger confirm dialog and dismissed it at (330, 192) on xpath=//button[.='Click for JS Confirm']
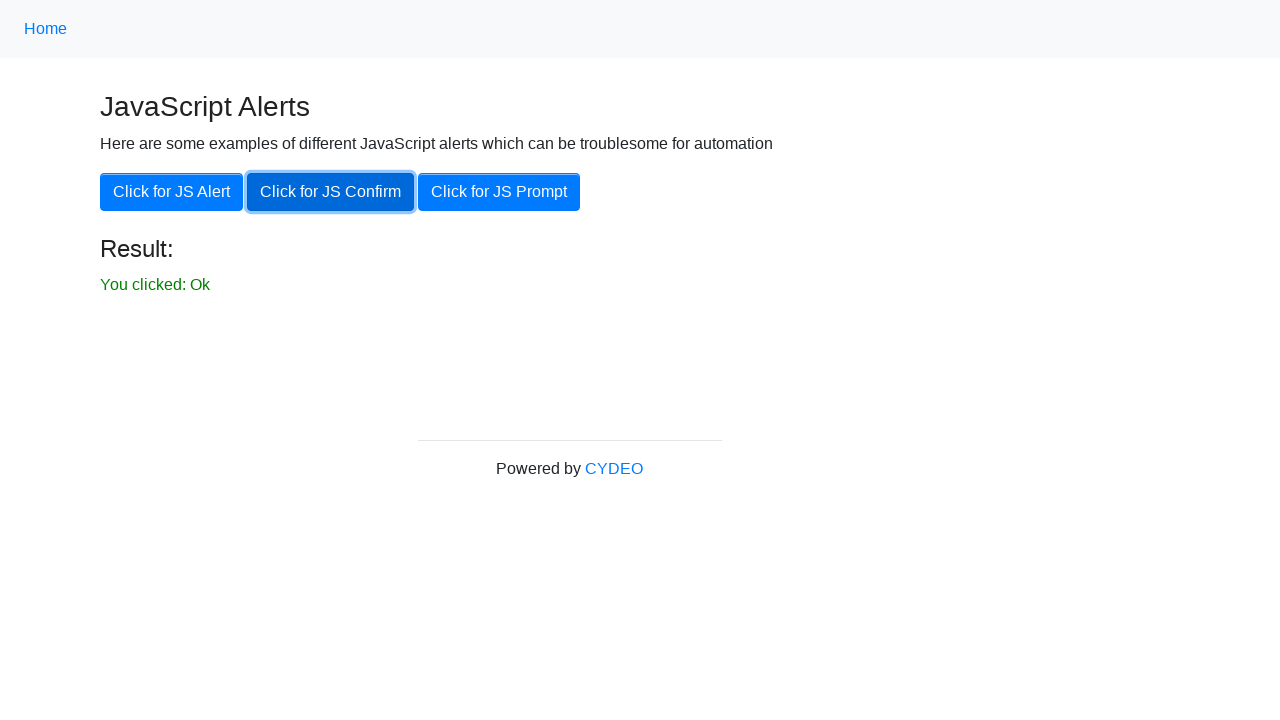

Set up listener to handle prompt dialog
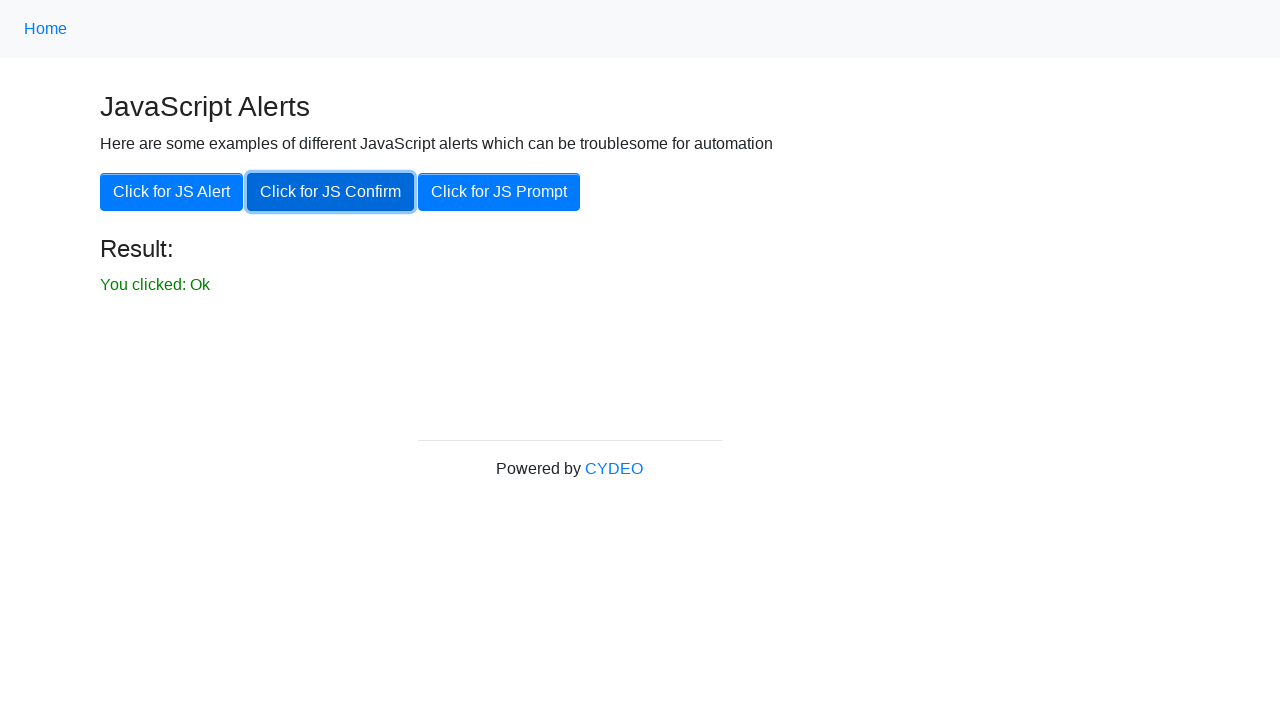

Clicked button to trigger JS prompt dialog and accepted with 'Hello there' at (499, 192) on xpath=//button[.='Click for JS Prompt']
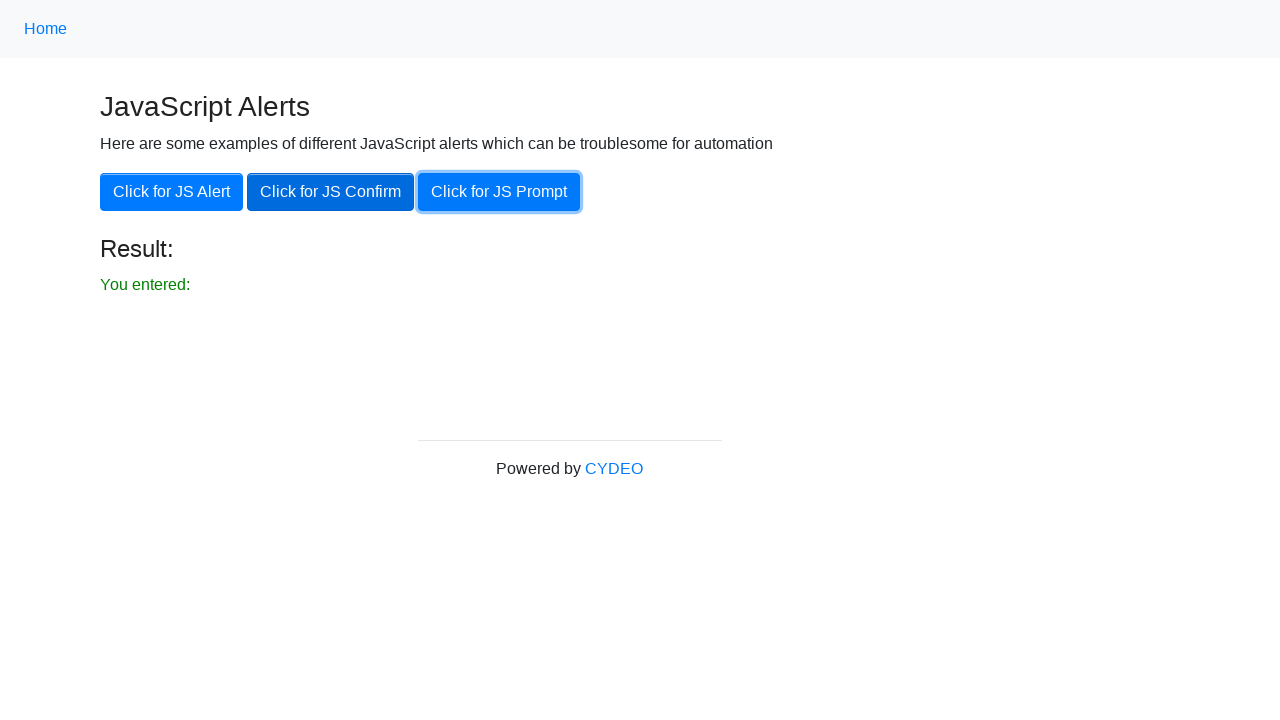

Test completed successfully
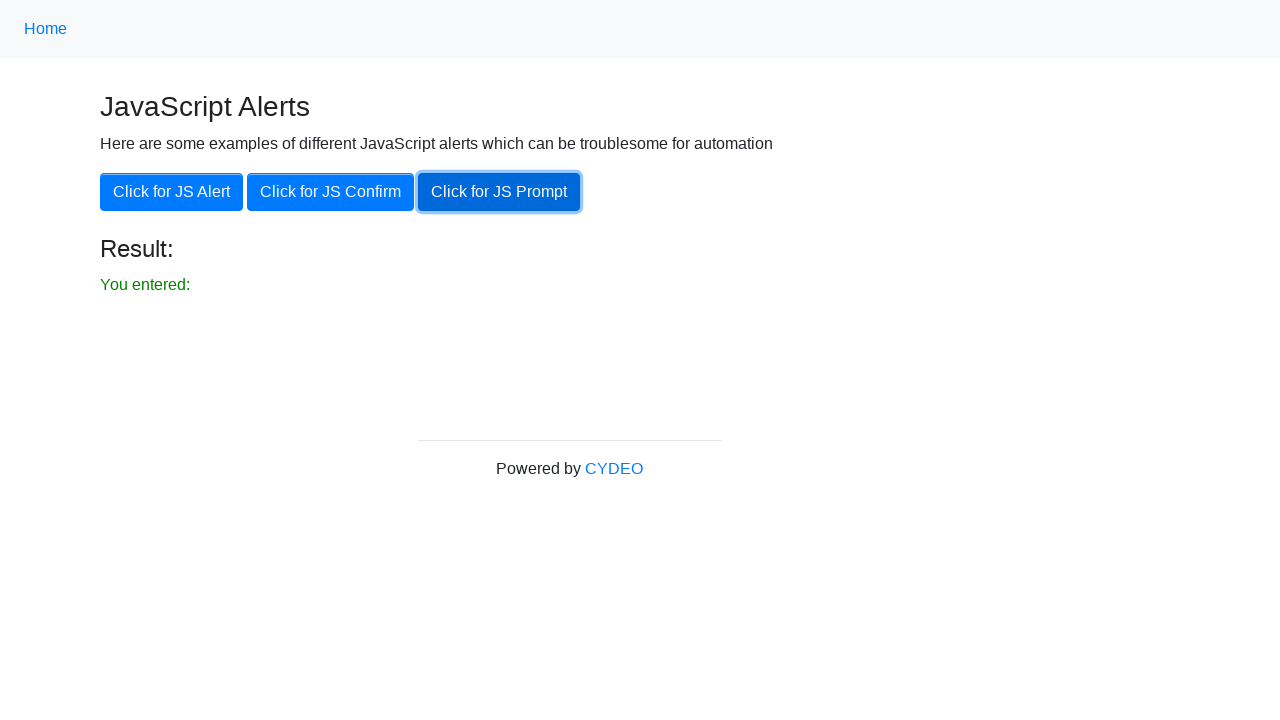

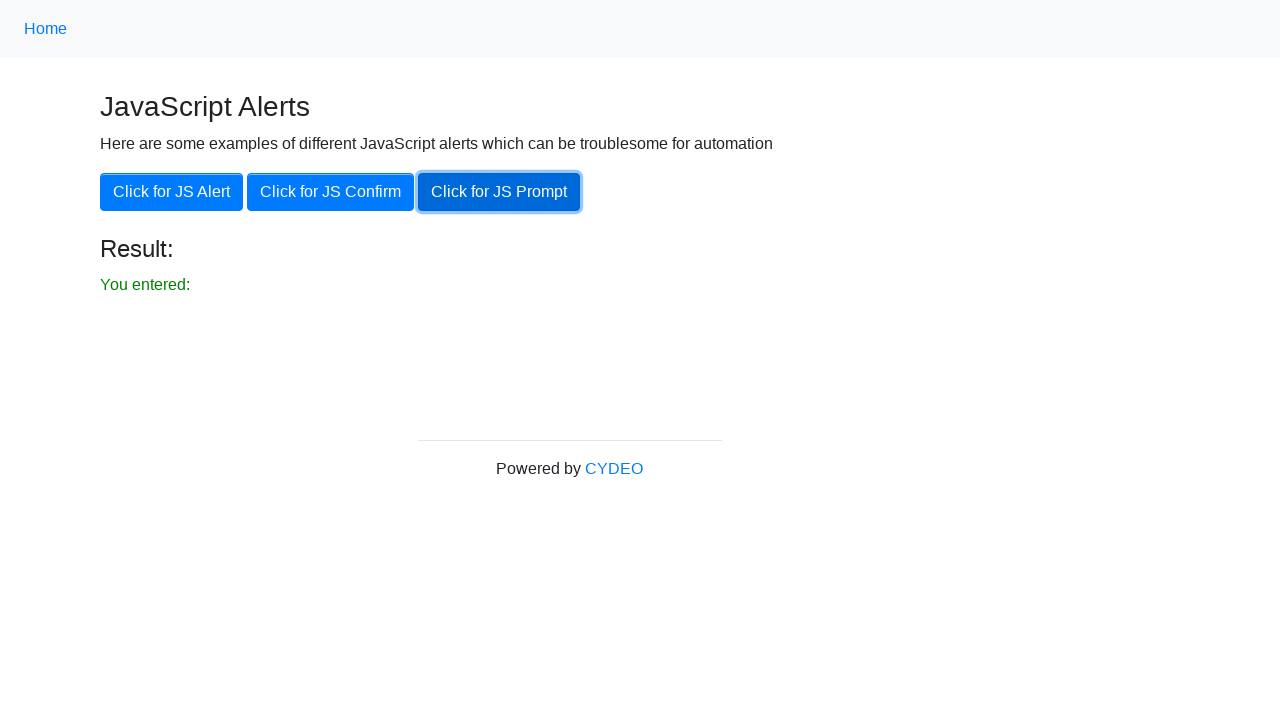